Tests pagination functionality on an e-commerce shop by navigating through multiple pages using the next arrow button and verifying product listings load on each page.

Starting URL: https://scrapeme.live/shop/

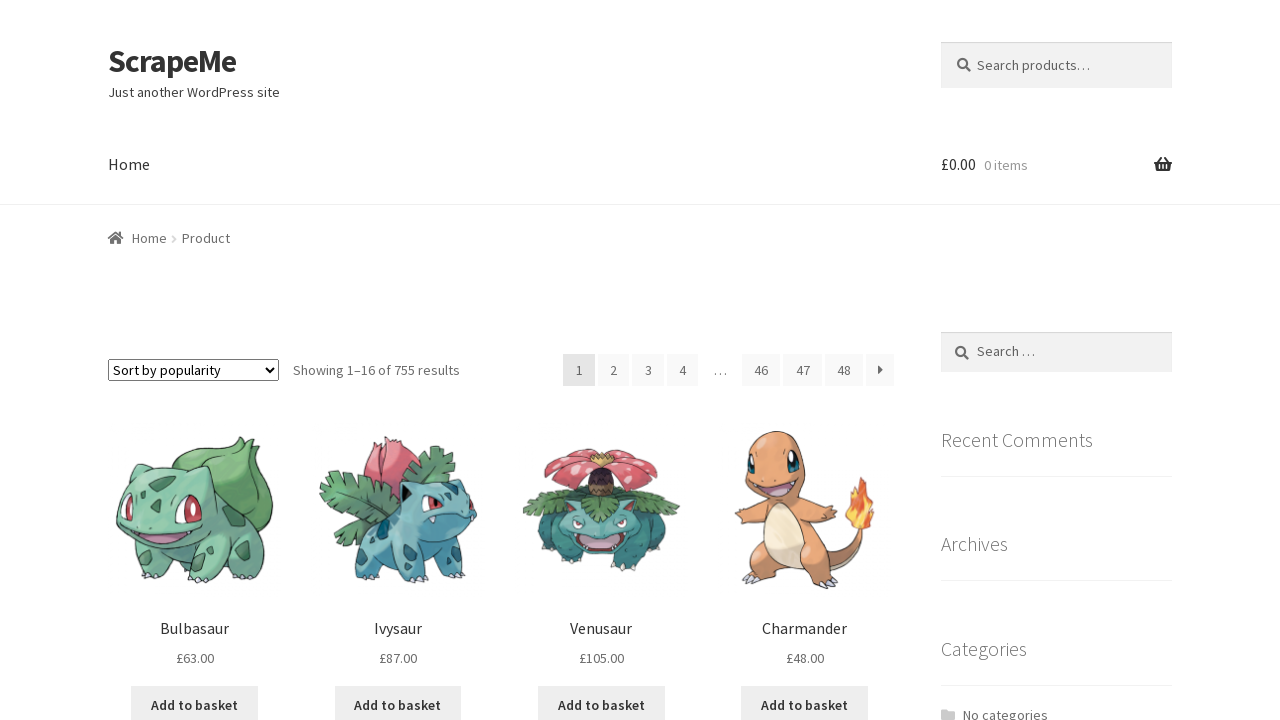

Initial product listings loaded on shop page
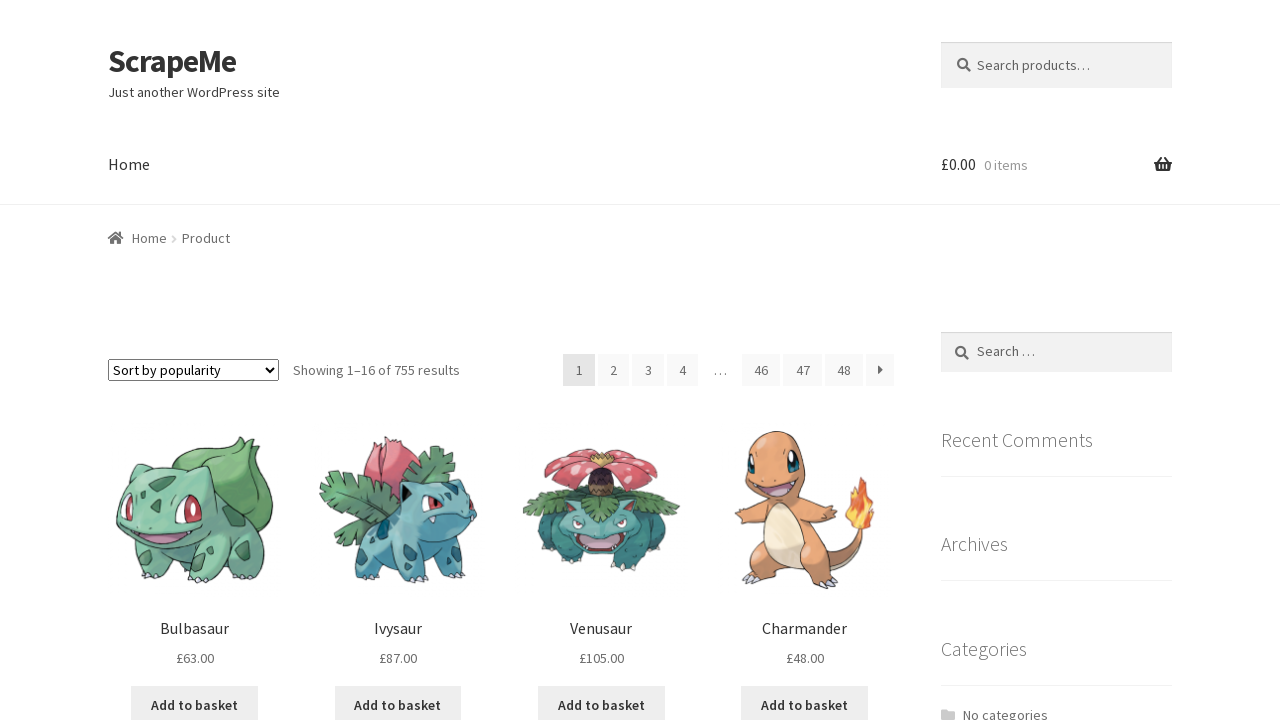

Clicked next page arrow button (page 1) at (880, 399) on text=→ >> nth=1
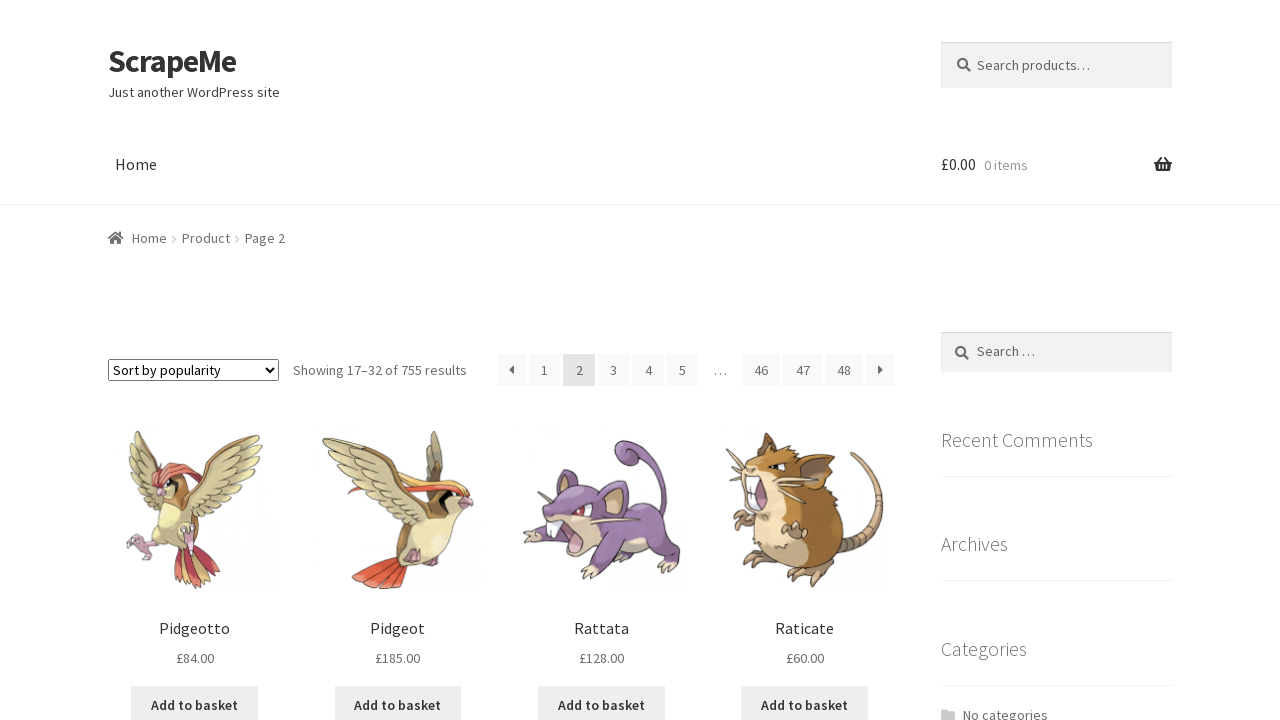

Product listings loaded on page 2
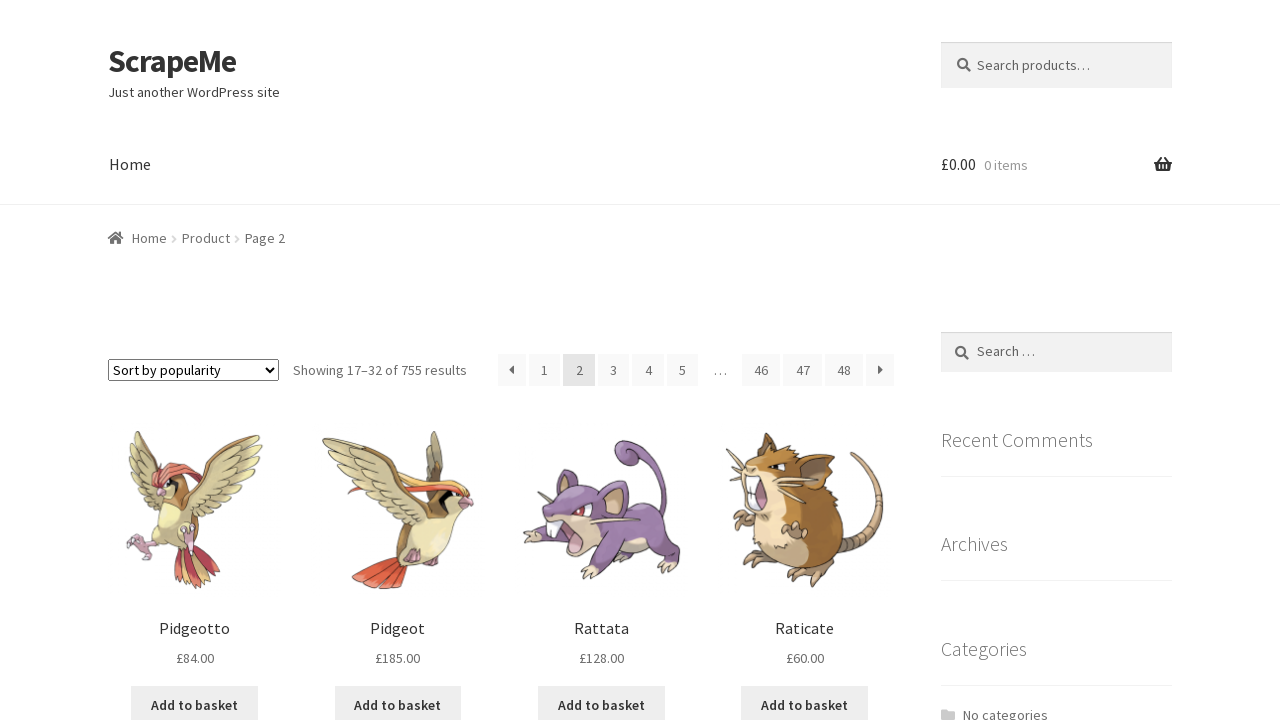

Clicked next page arrow button (page 2) at (880, 399) on text=→ >> nth=1
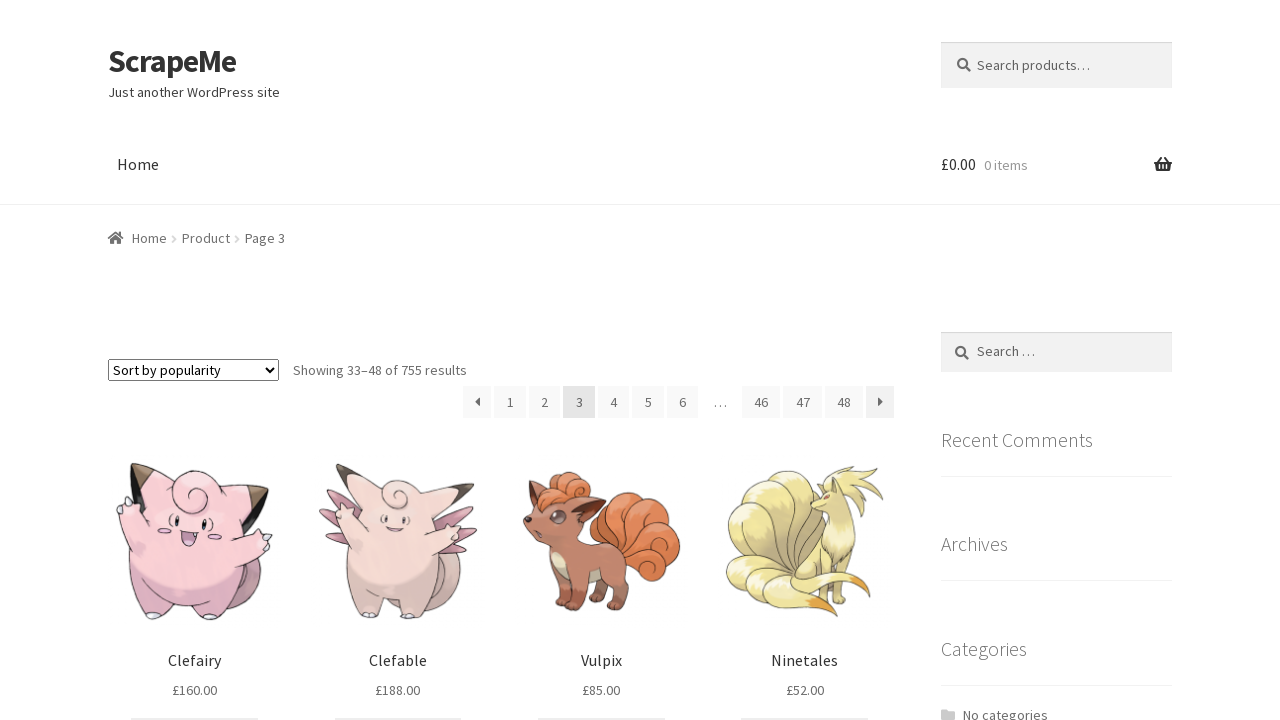

Product listings loaded on page 3
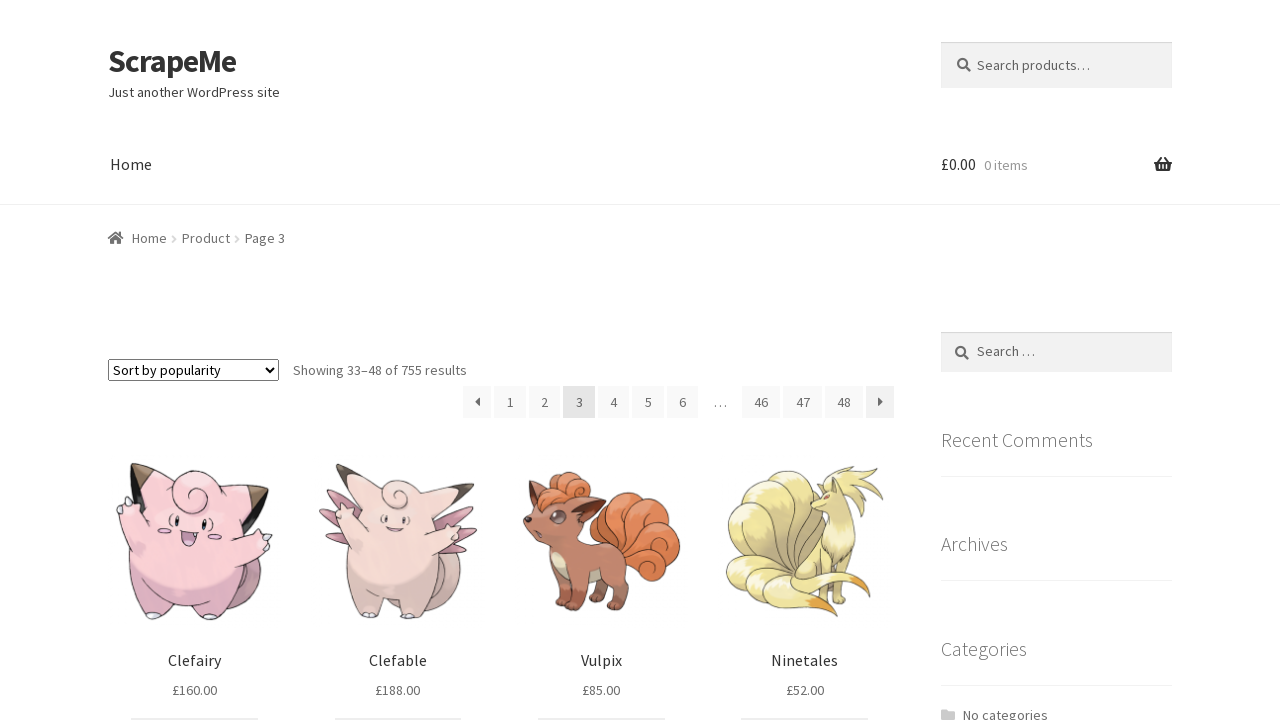

Clicked next page arrow button (page 3) at (880, 400) on text=→ >> nth=1
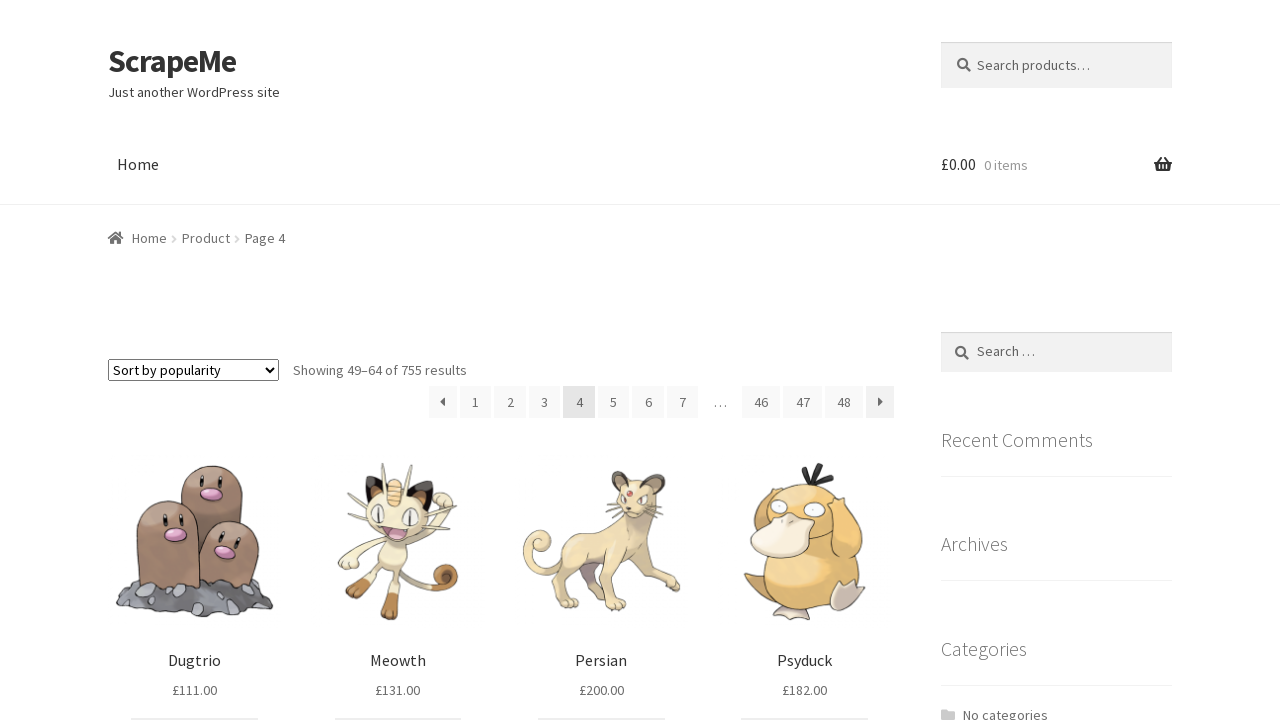

Product listings loaded on page 4
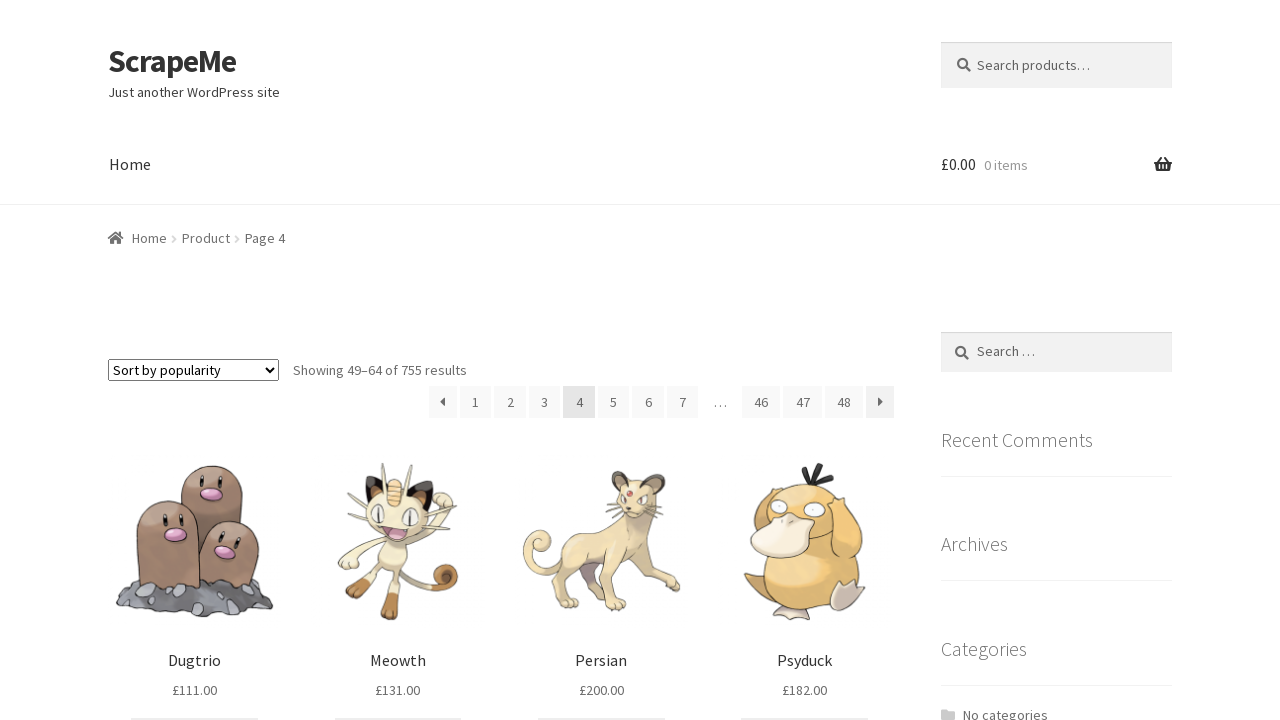

Clicked next page arrow button (page 4) at (880, 400) on text=→ >> nth=1
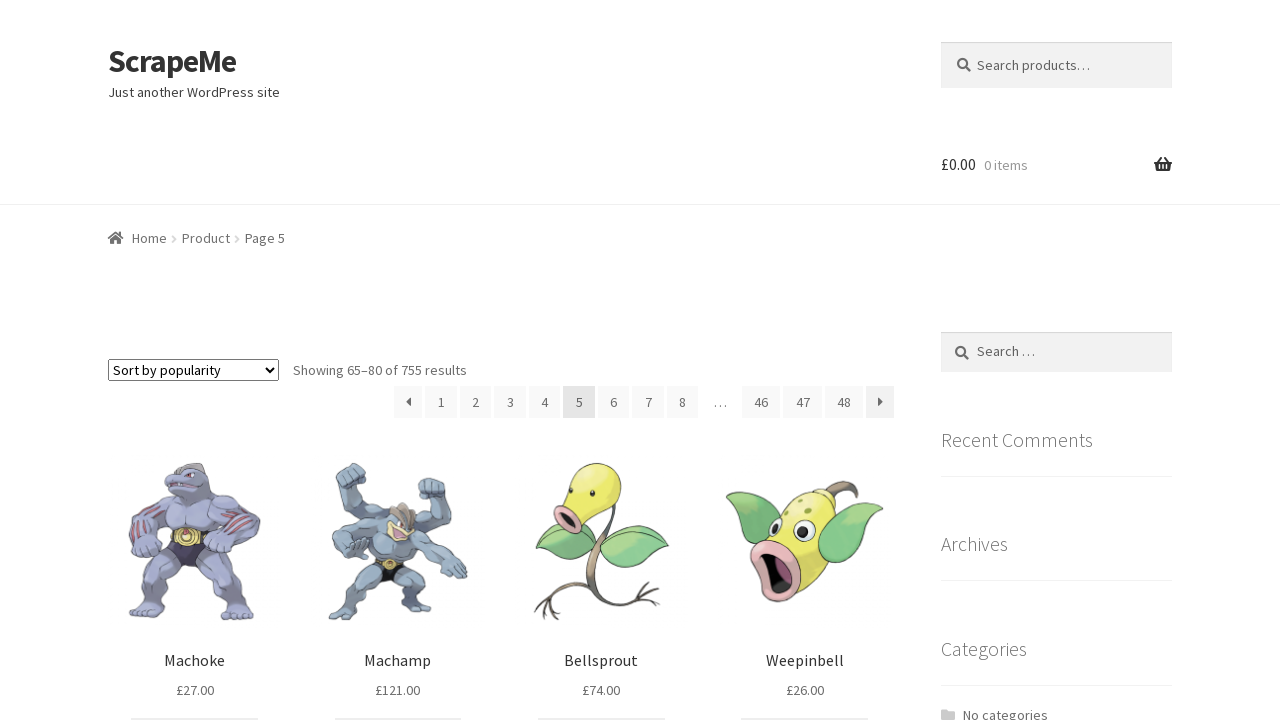

Product listings loaded on page 5
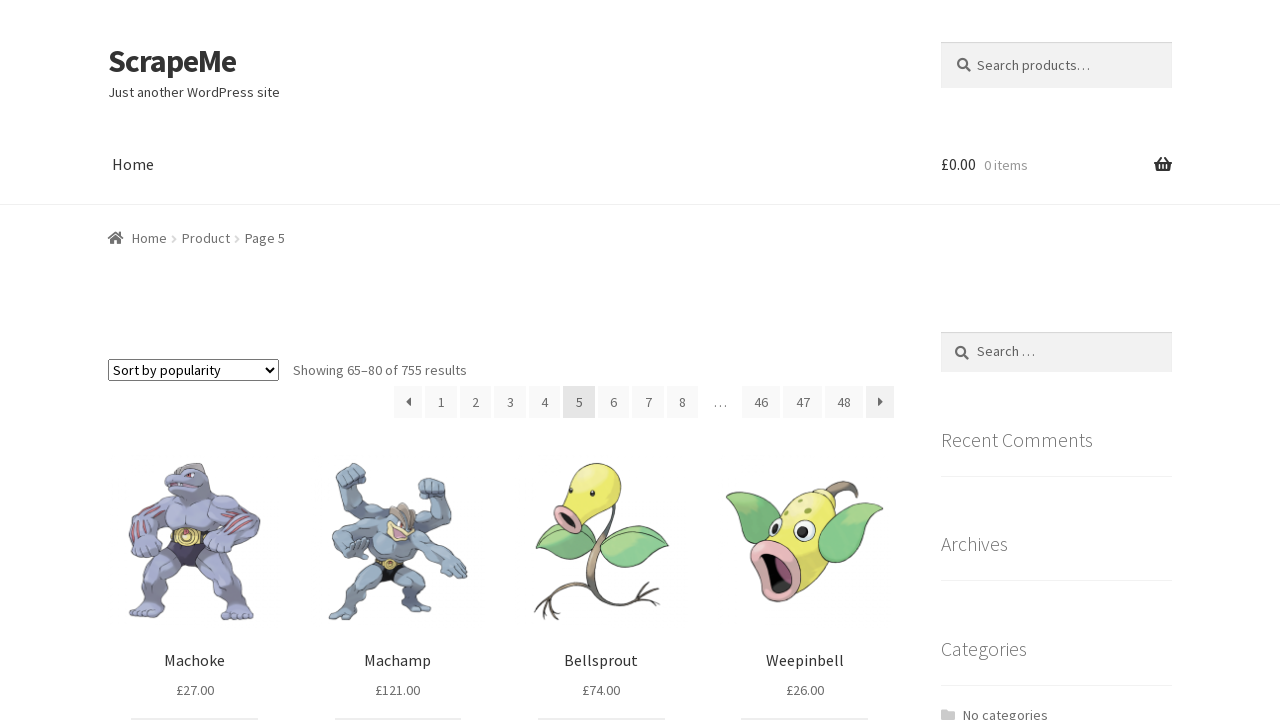

Clicked next page arrow button (page 5) at (880, 400) on text=→ >> nth=1
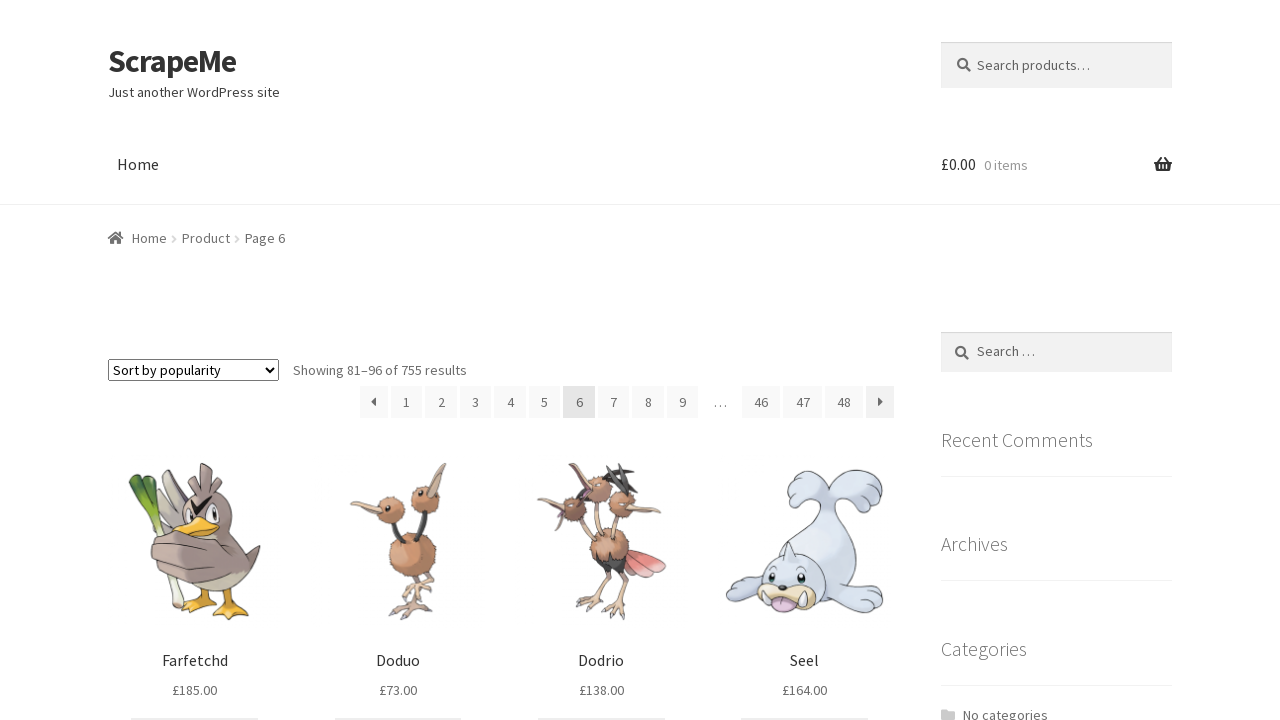

Product listings loaded on page 6
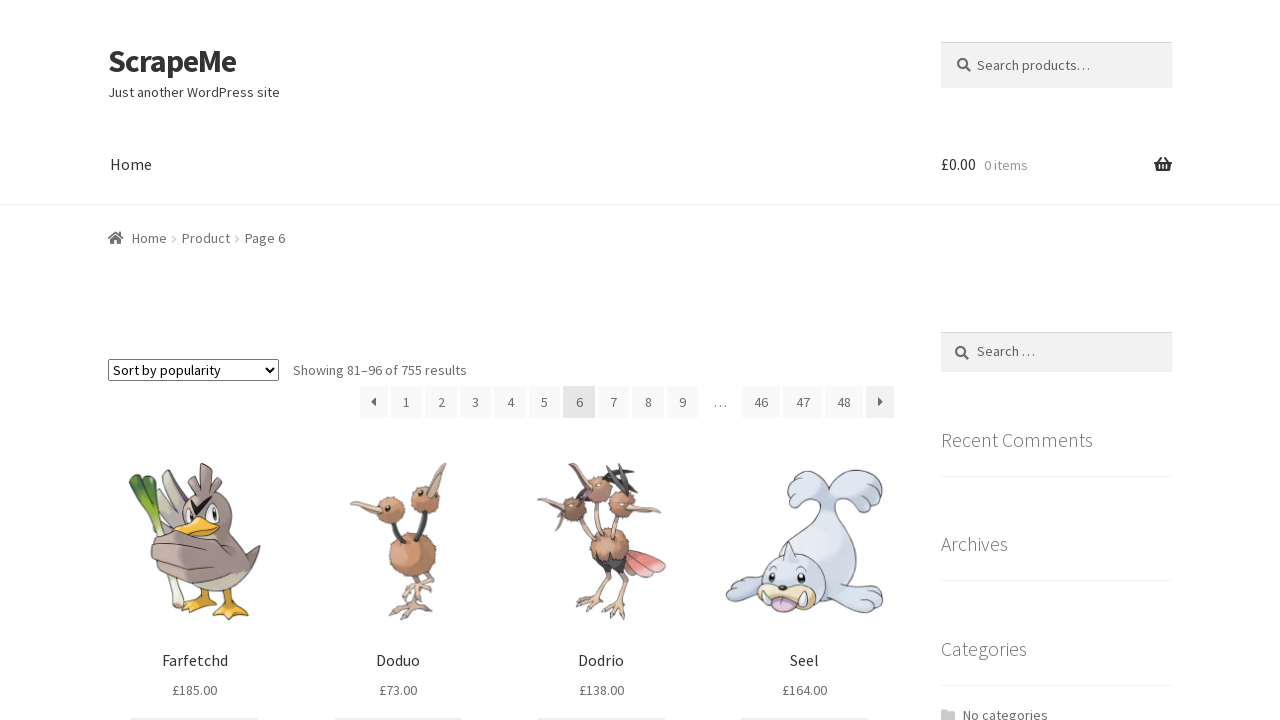

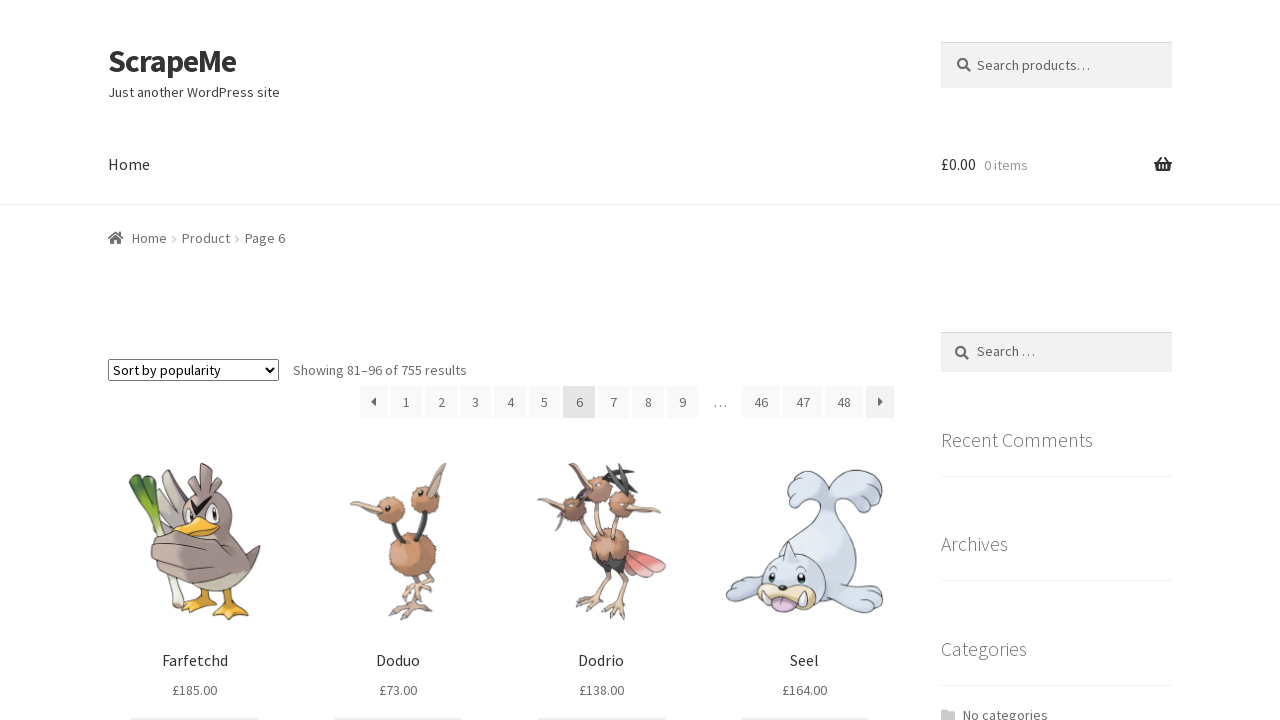